Navigates to SpiceJet website, hovers over the "About Us" section in the footer, and clicks on the "Fleet" link to verify navigation to the Fleet page

Starting URL: http://spicejet.com/

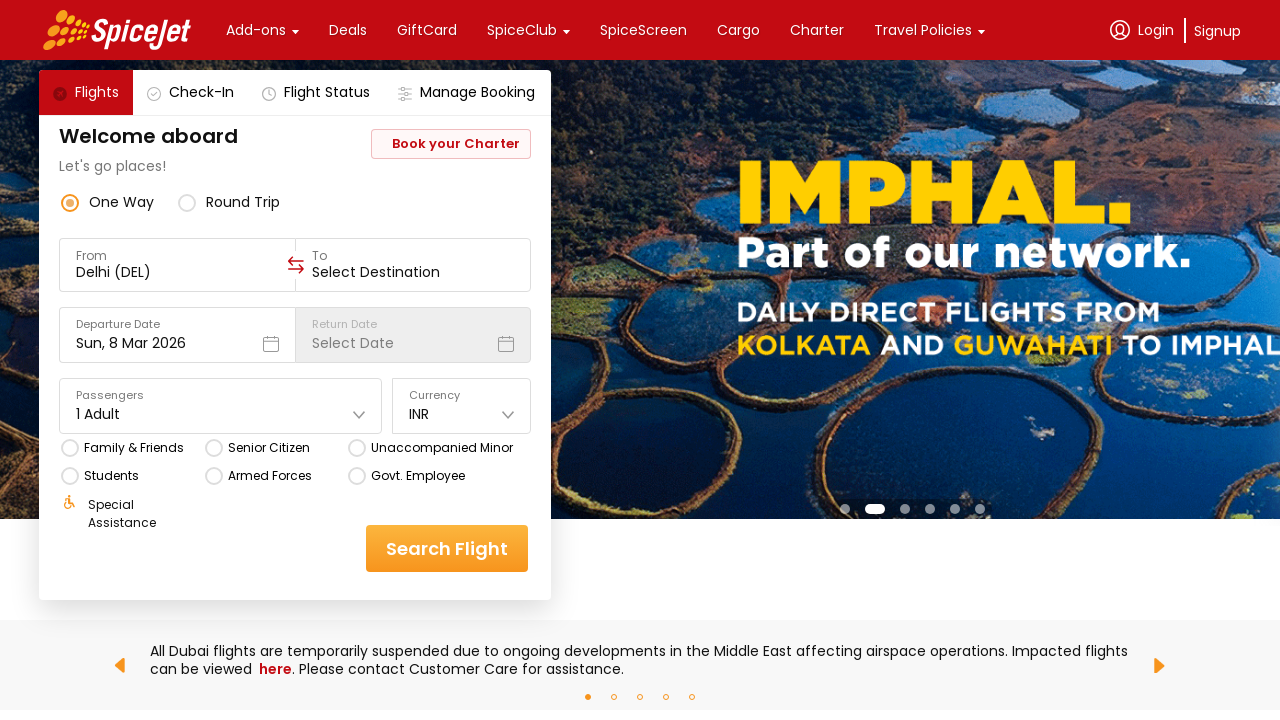

Navigated to SpiceJet website
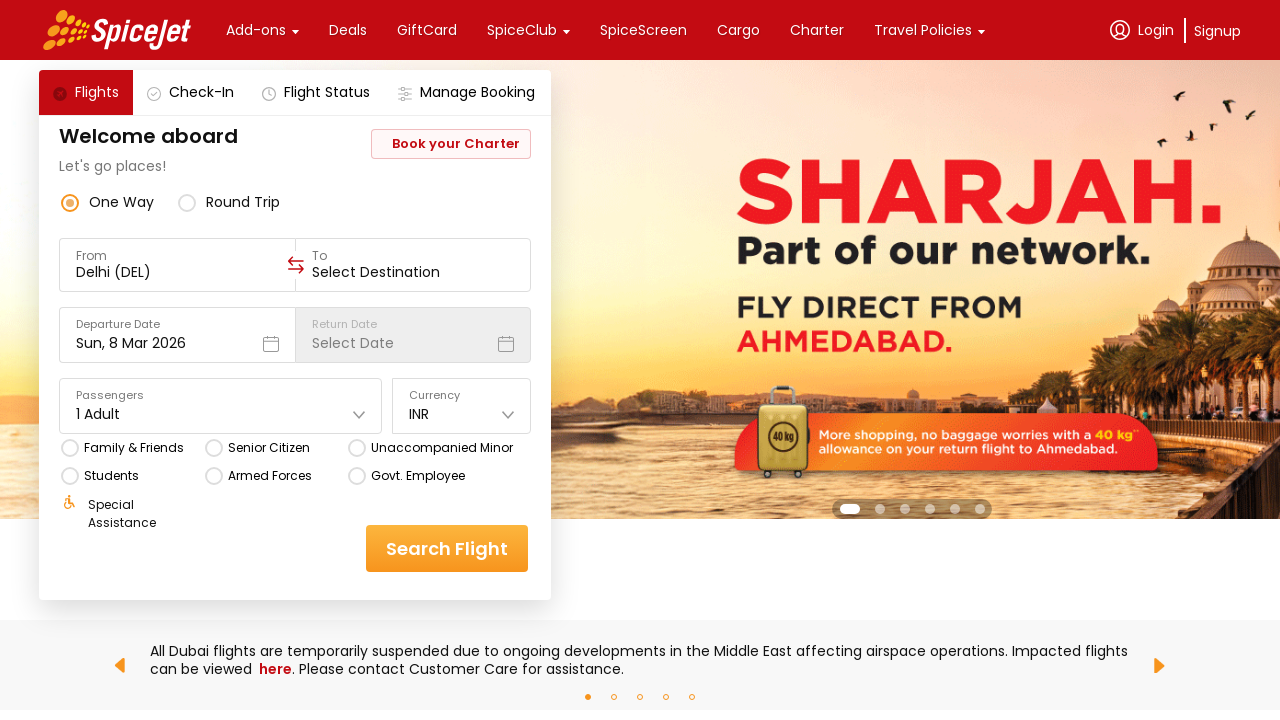

Hovered over 'About Us' section in footer at (147, 360) on xpath=//*[.='About Us']
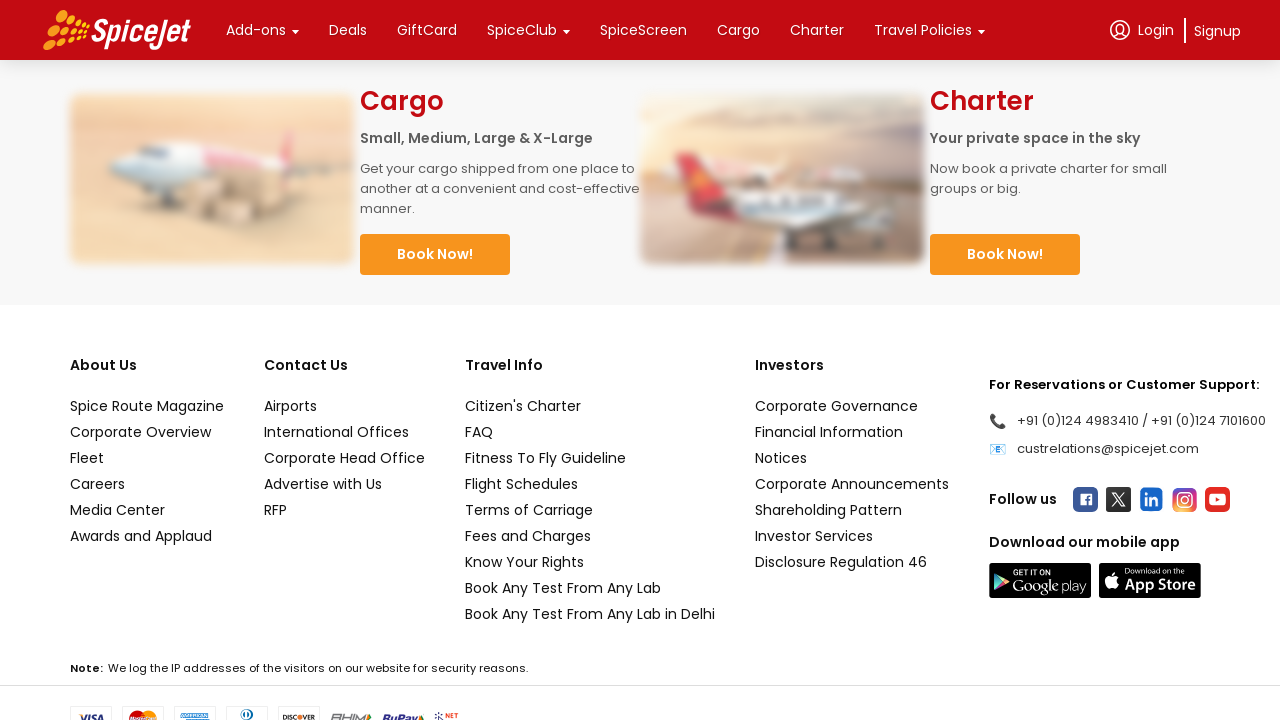

Clicked on 'Fleet' link at (147, 458) on xpath=//*[text()='Fleet']
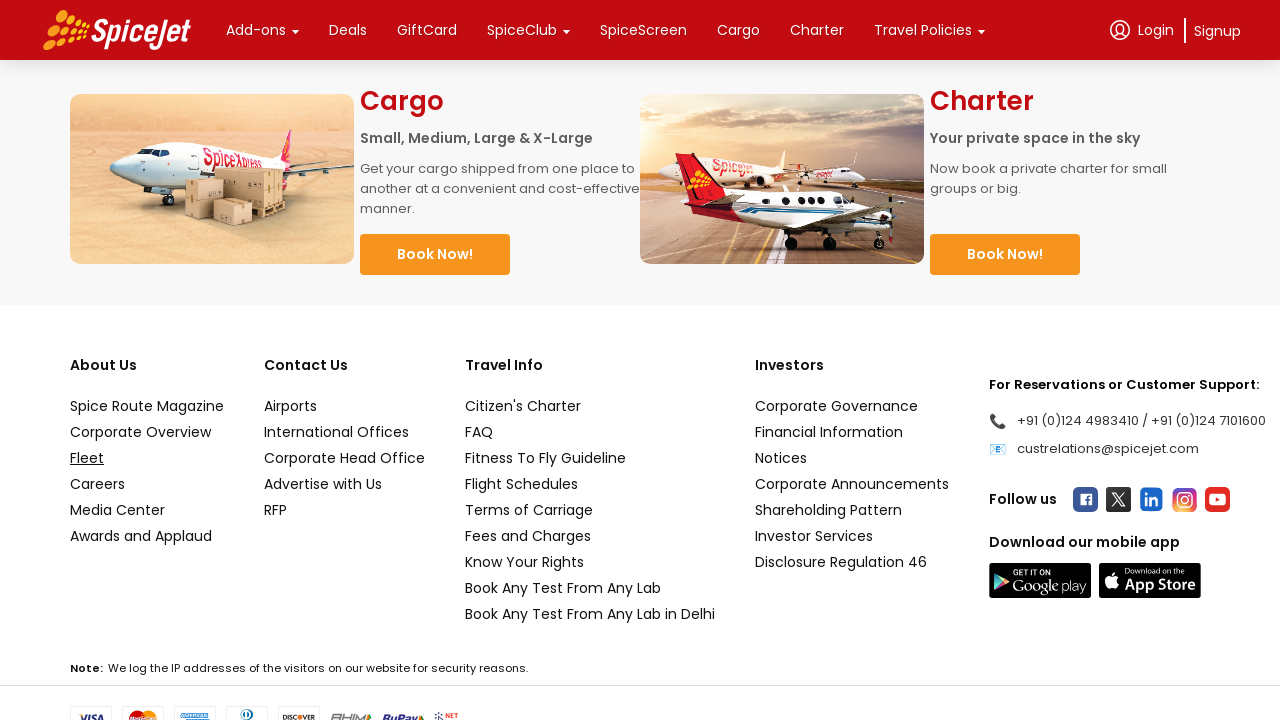

Fleet page loaded successfully
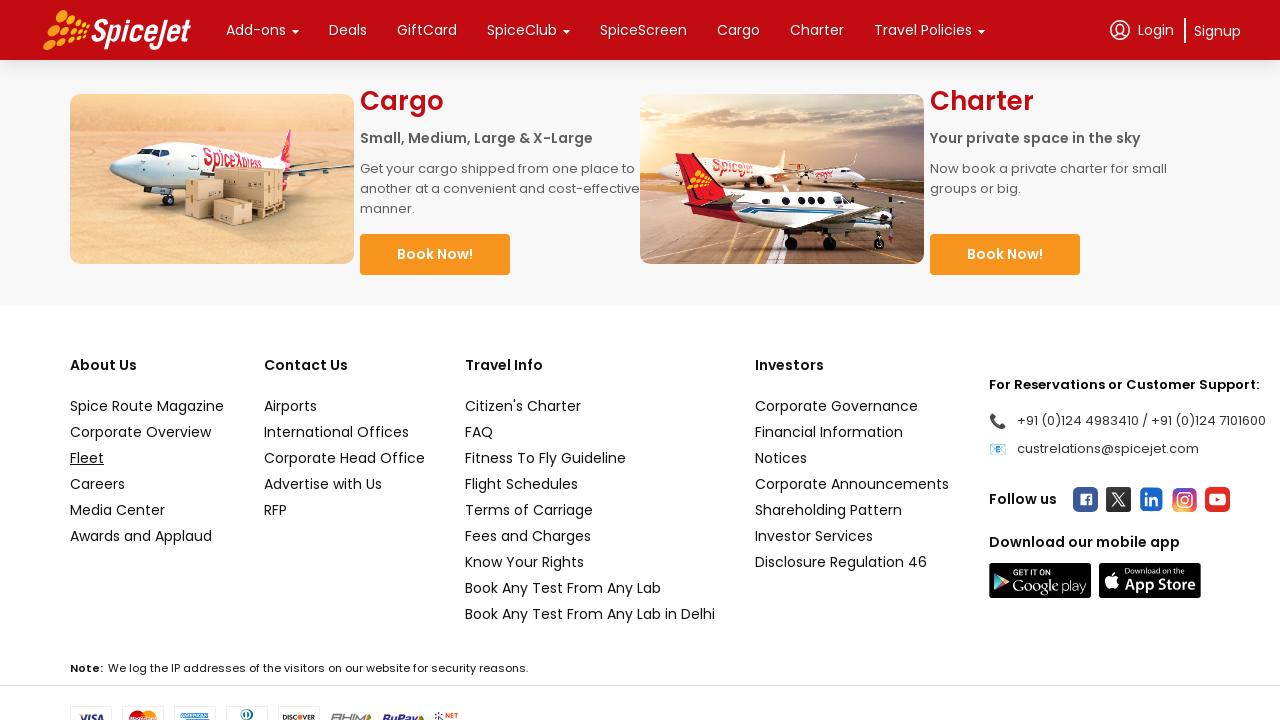

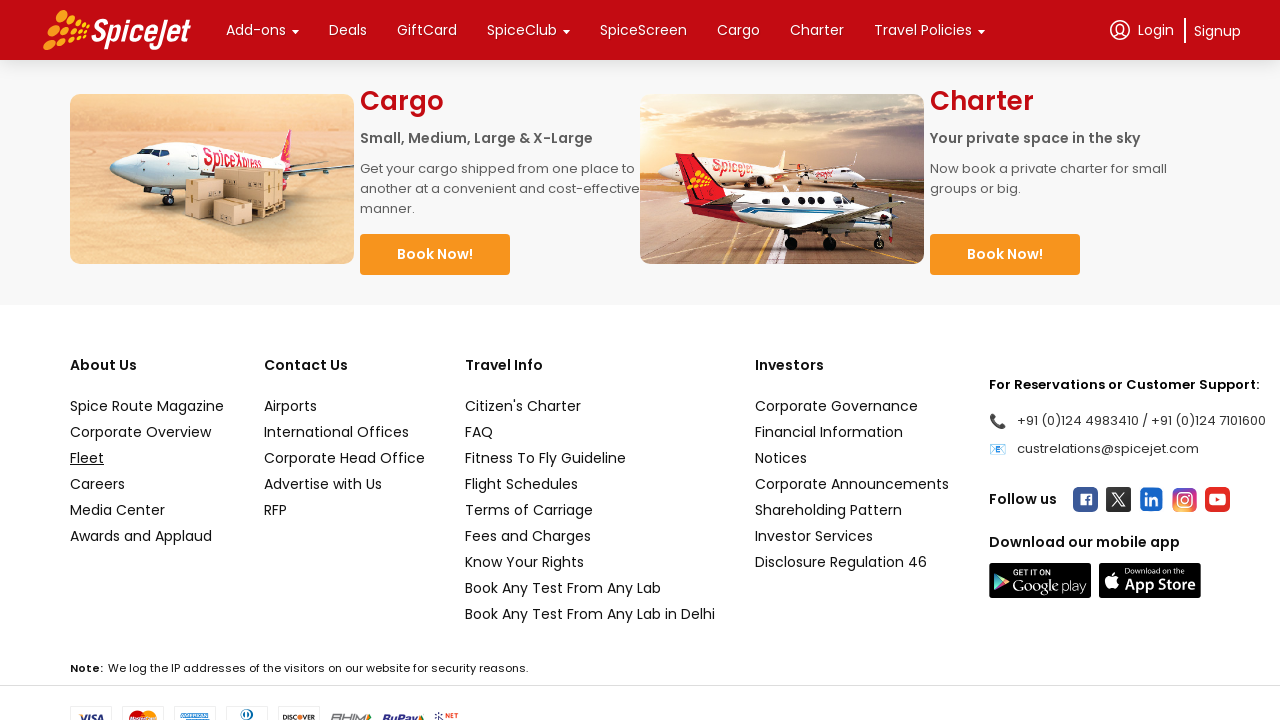